Navigates to a practice page and scrolls down the page using JavaScript executor

Starting URL: https://selectorshub.com/xpath-practice-page/

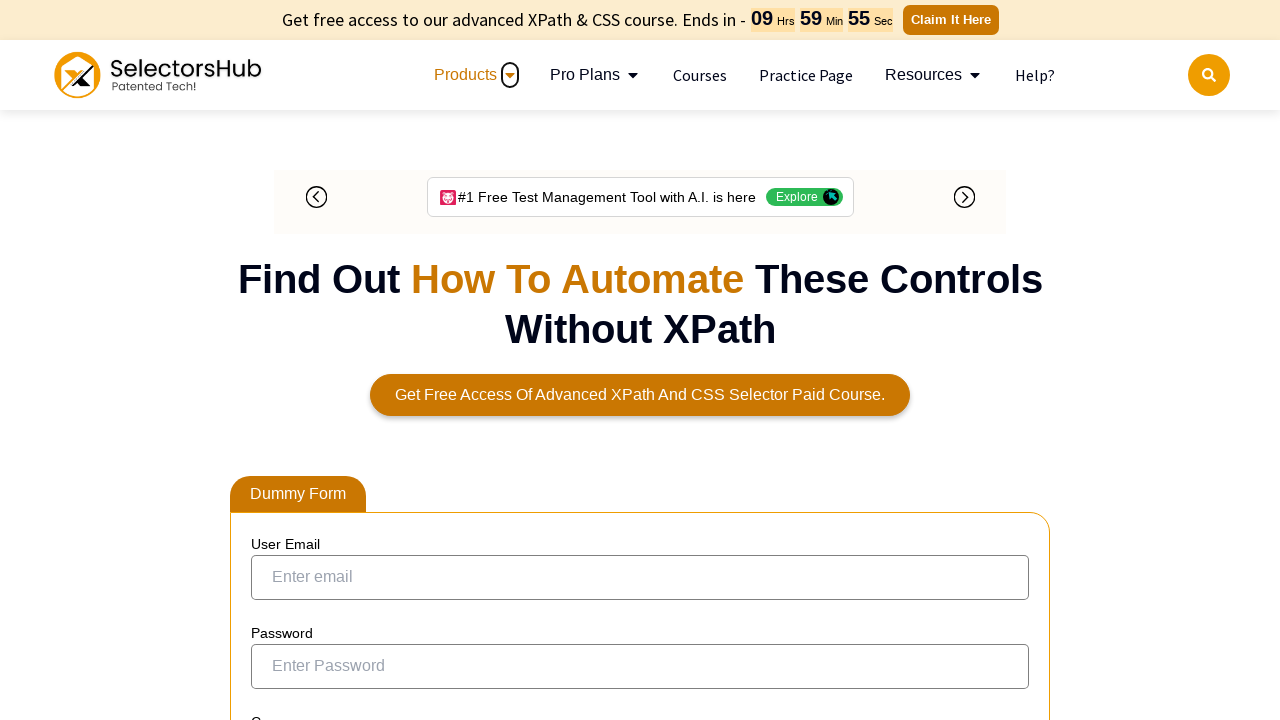

Scrolled down the page by 500 pixels using JavaScript
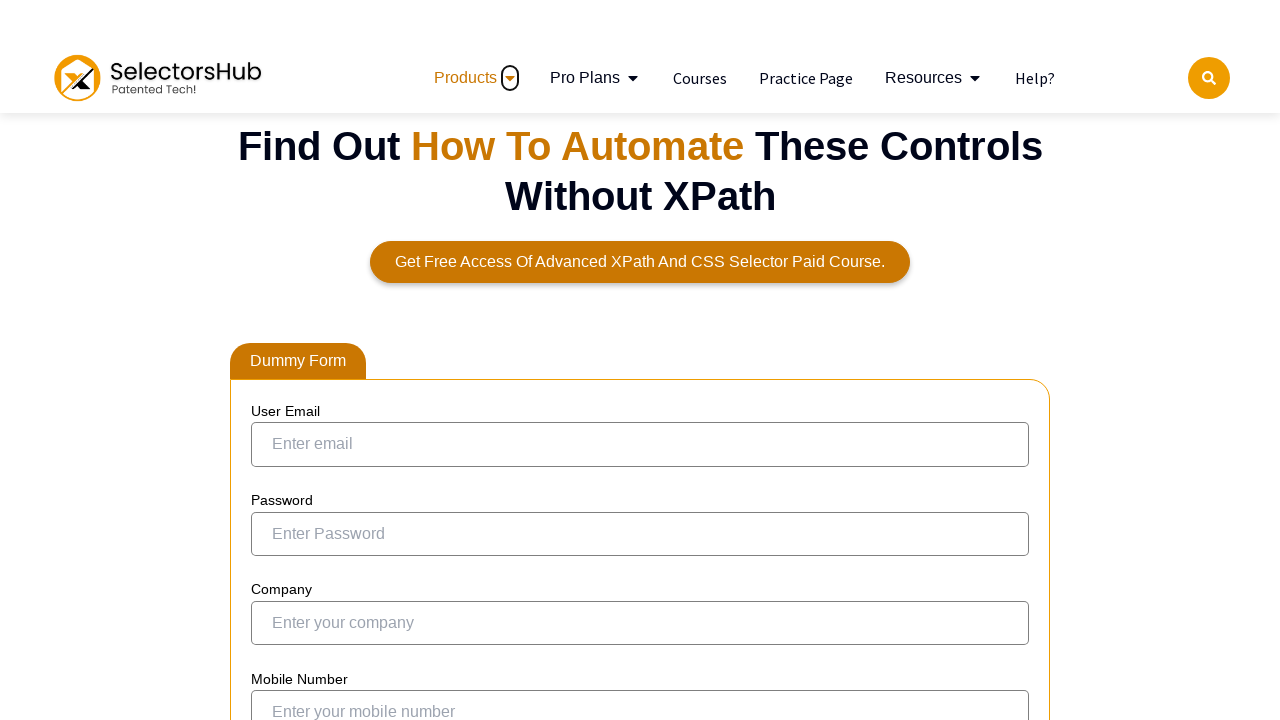

Retrieved current URL using JavaScript: https://selectorshub.com/xpath-practice-page/
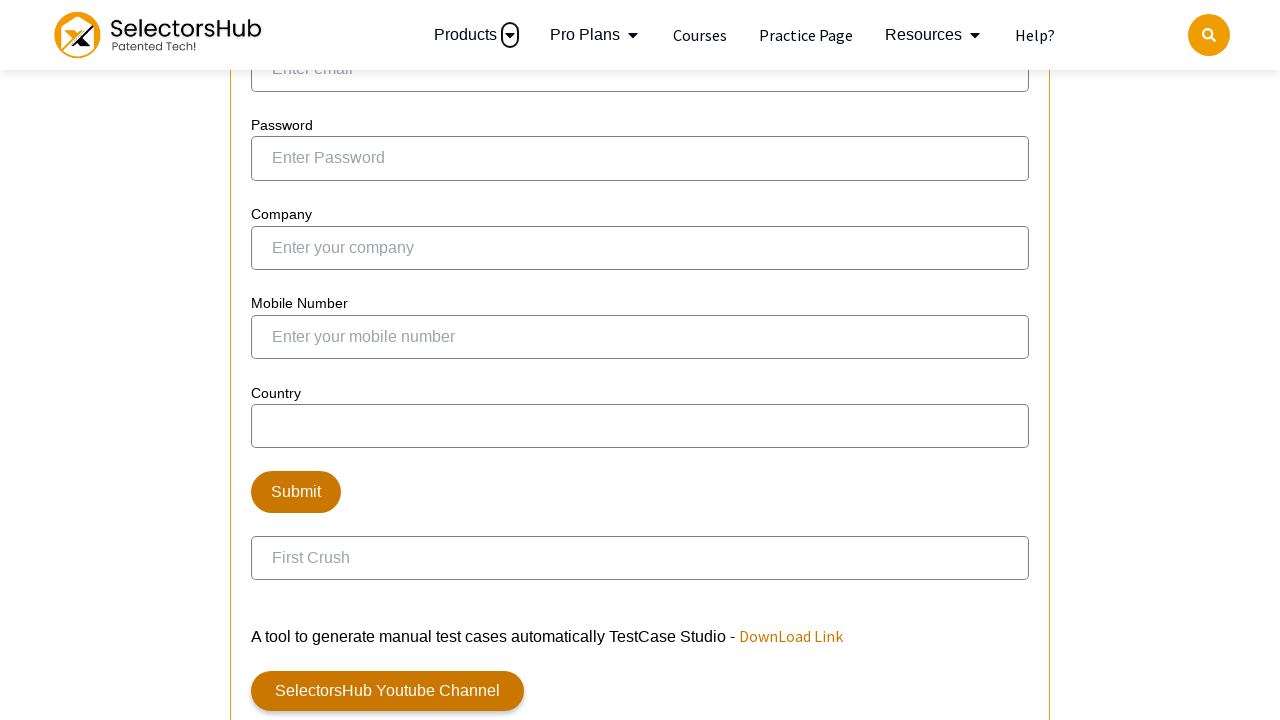

Retrieved current page title using JavaScript: Xpath Practice Page | Shadow dom, nested shadow dom, iframe, nested iframe and more complex automation scenarios.
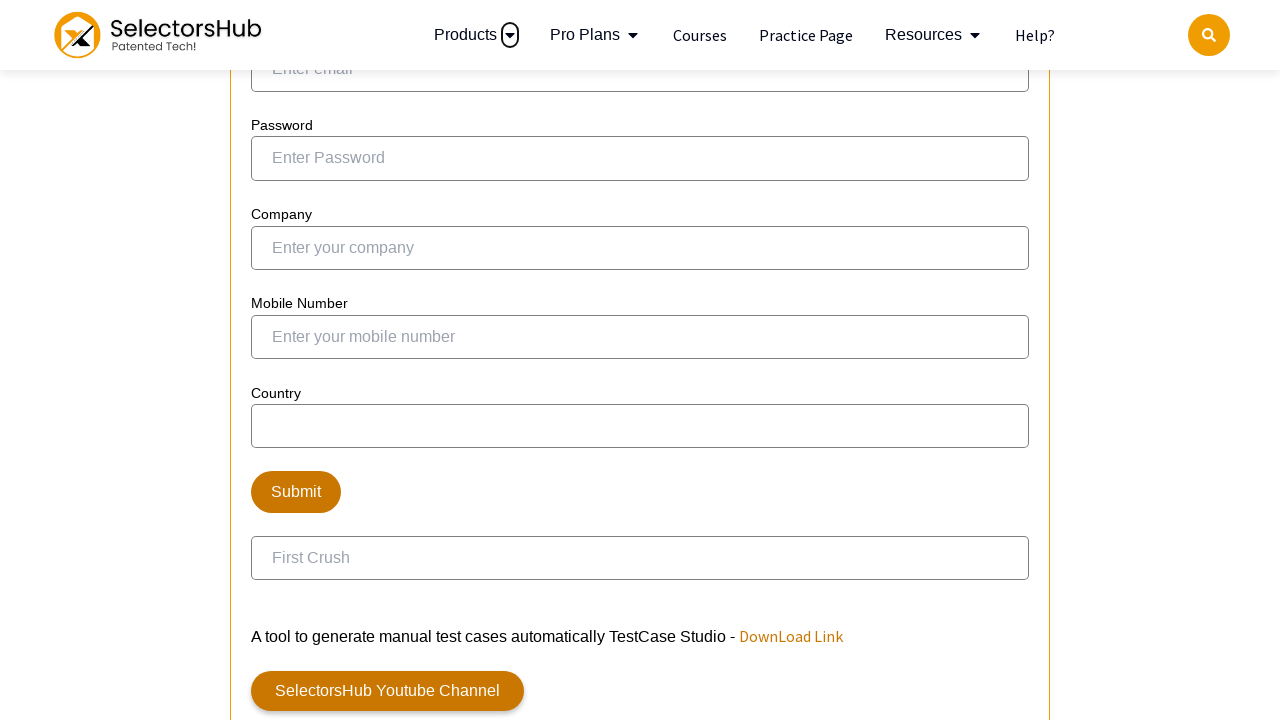

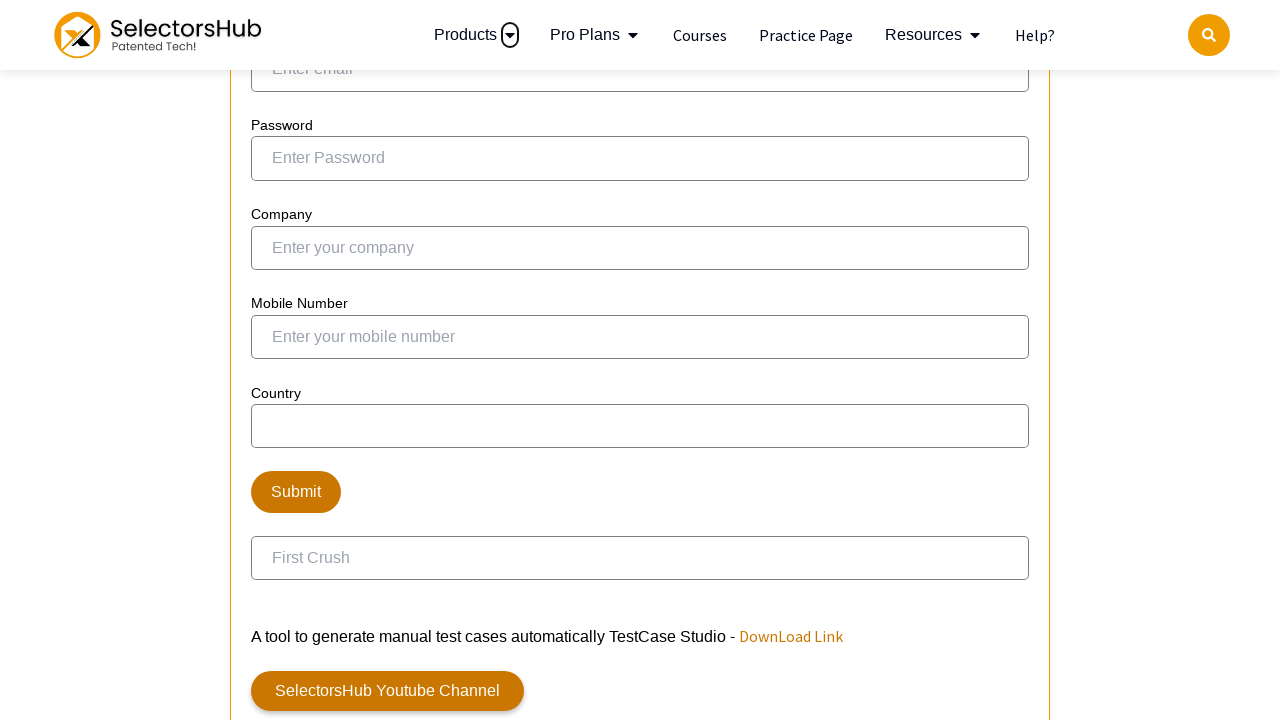